Tests marking all todo items as completed using the "Mark all as complete" checkbox.

Starting URL: https://demo.playwright.dev/todomvc

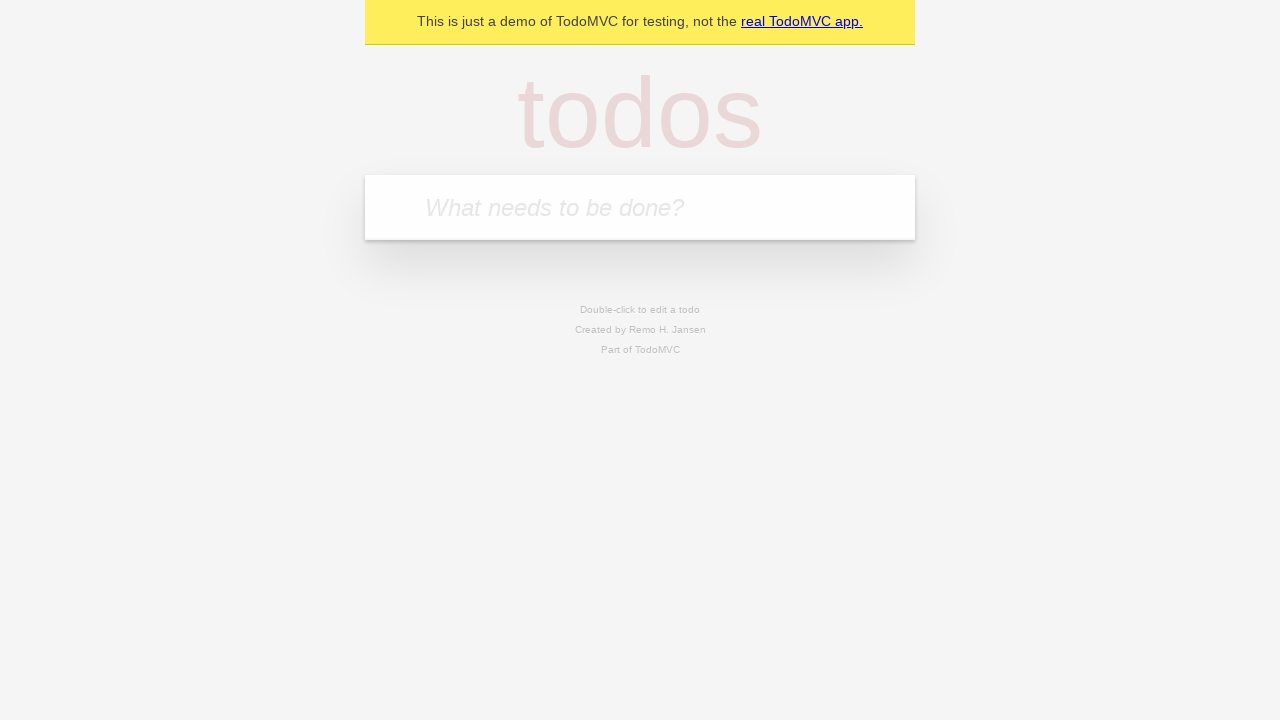

Filled todo input with 'buy some cheese' on internal:attr=[placeholder="What needs to be done?"i]
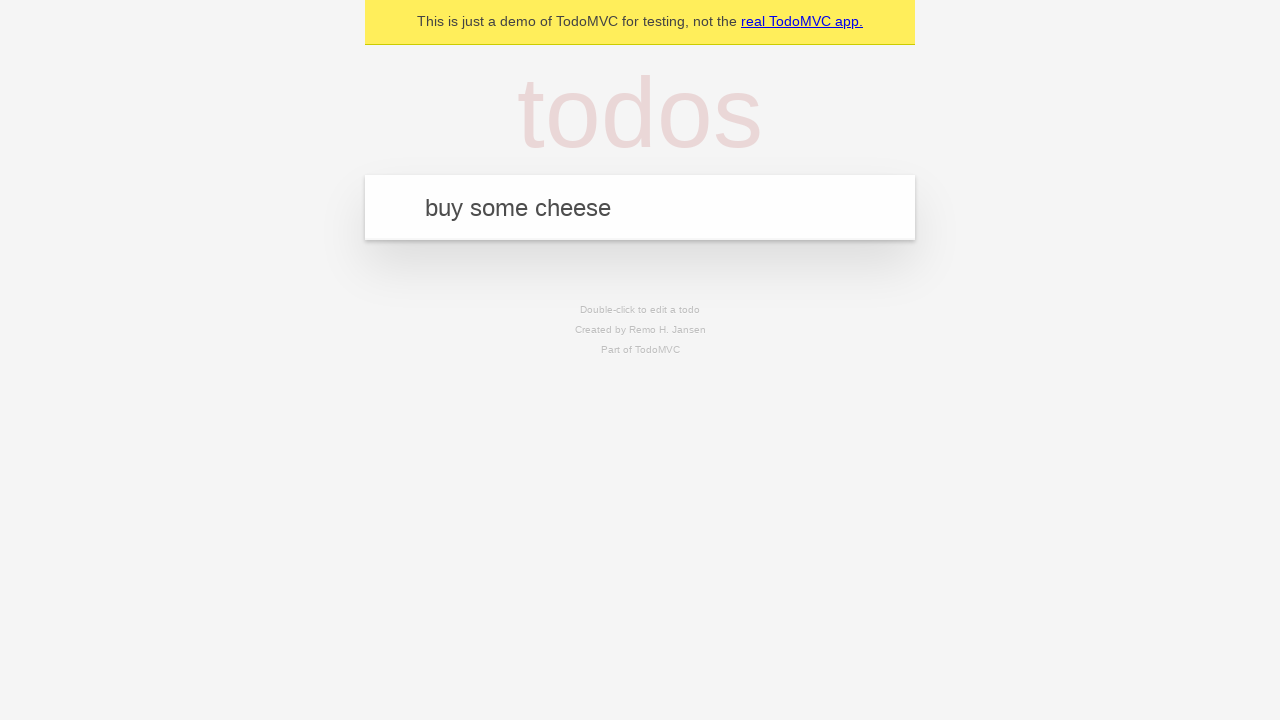

Pressed Enter to add first todo item on internal:attr=[placeholder="What needs to be done?"i]
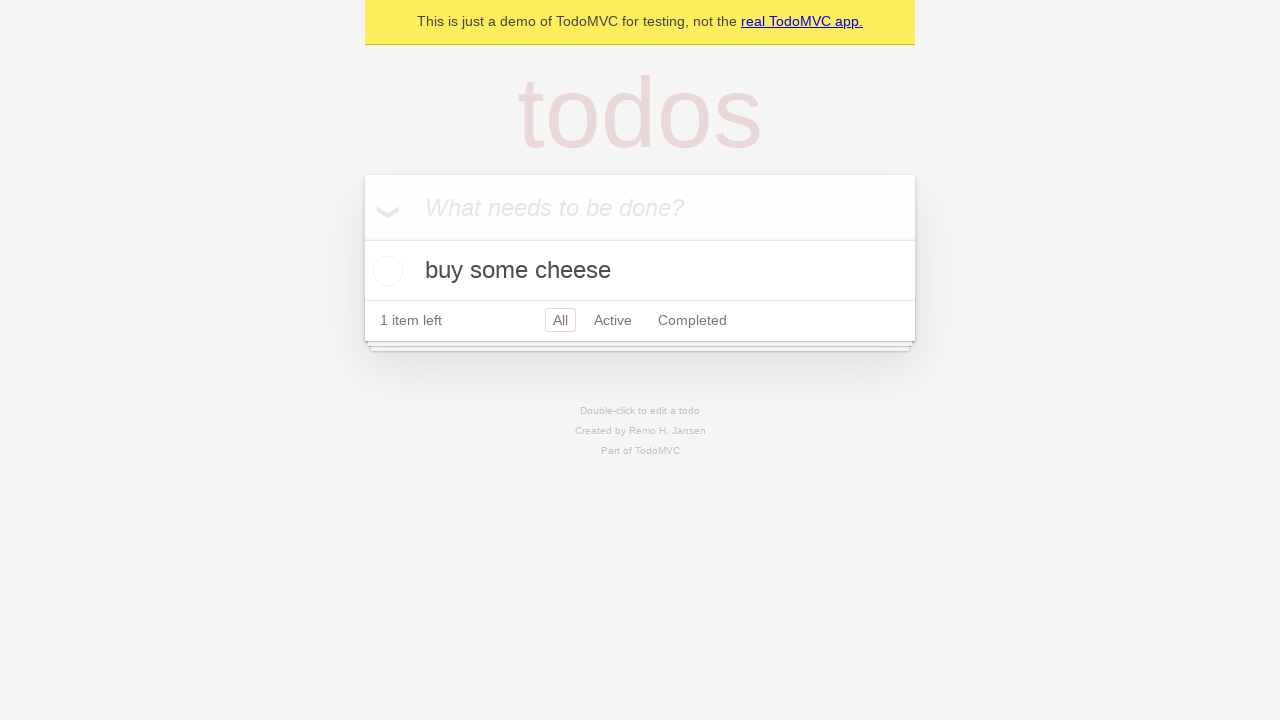

Filled todo input with 'feed the cat' on internal:attr=[placeholder="What needs to be done?"i]
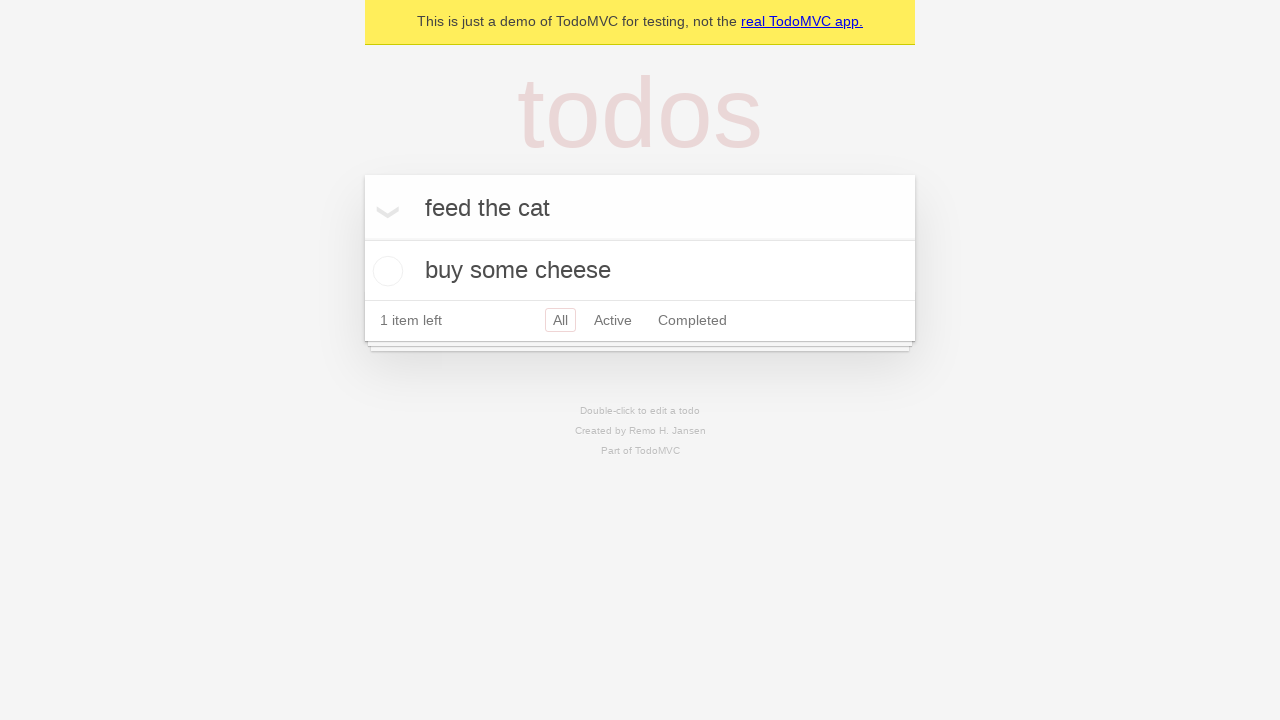

Pressed Enter to add second todo item on internal:attr=[placeholder="What needs to be done?"i]
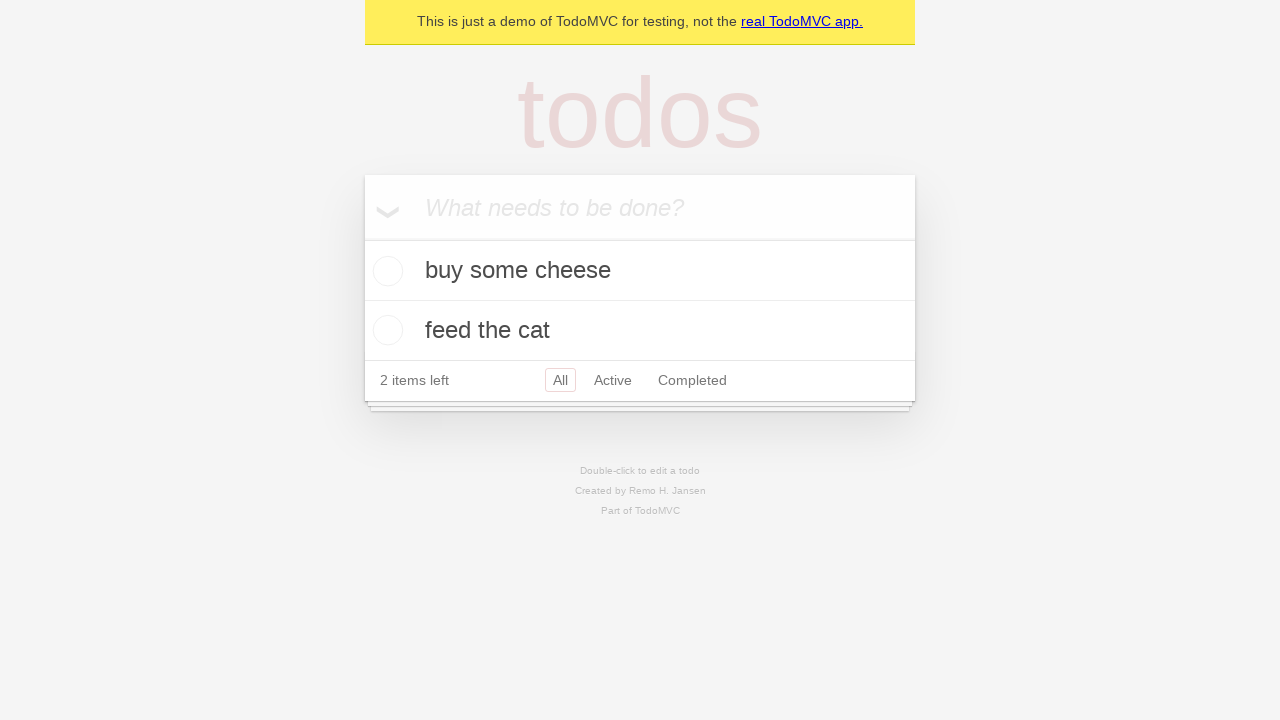

Filled todo input with 'book a doctors appointment' on internal:attr=[placeholder="What needs to be done?"i]
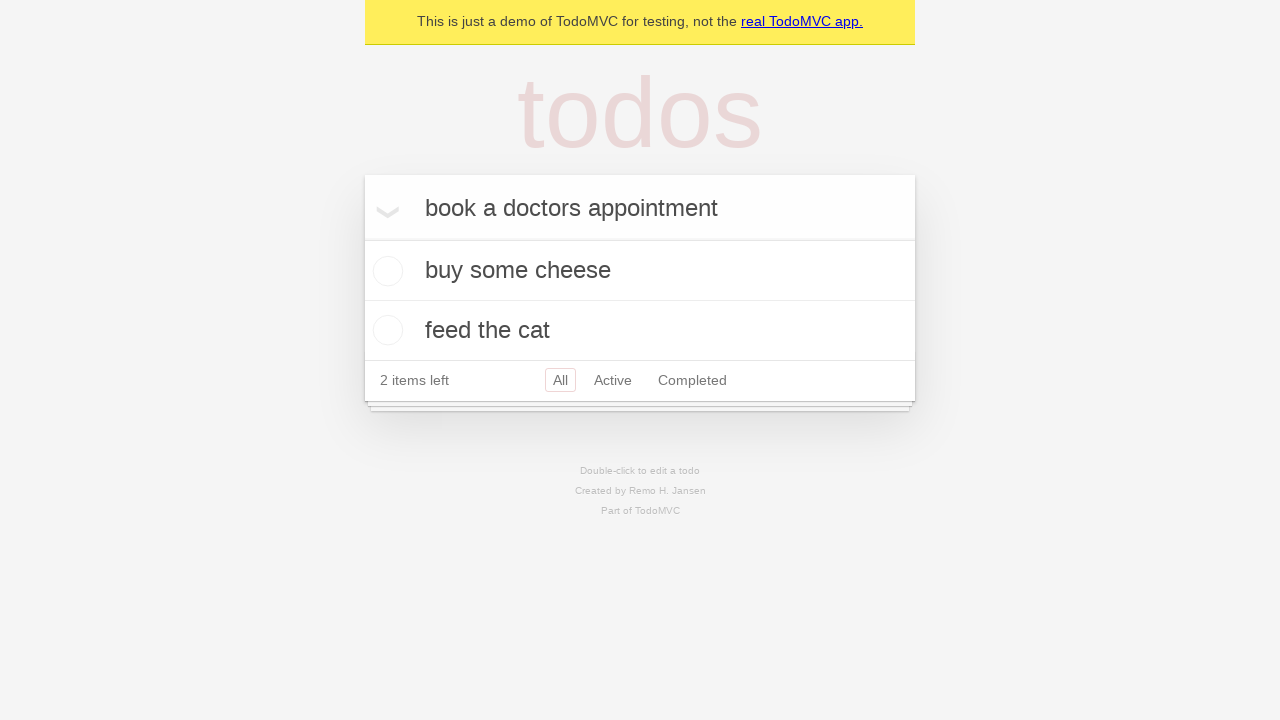

Pressed Enter to add third todo item on internal:attr=[placeholder="What needs to be done?"i]
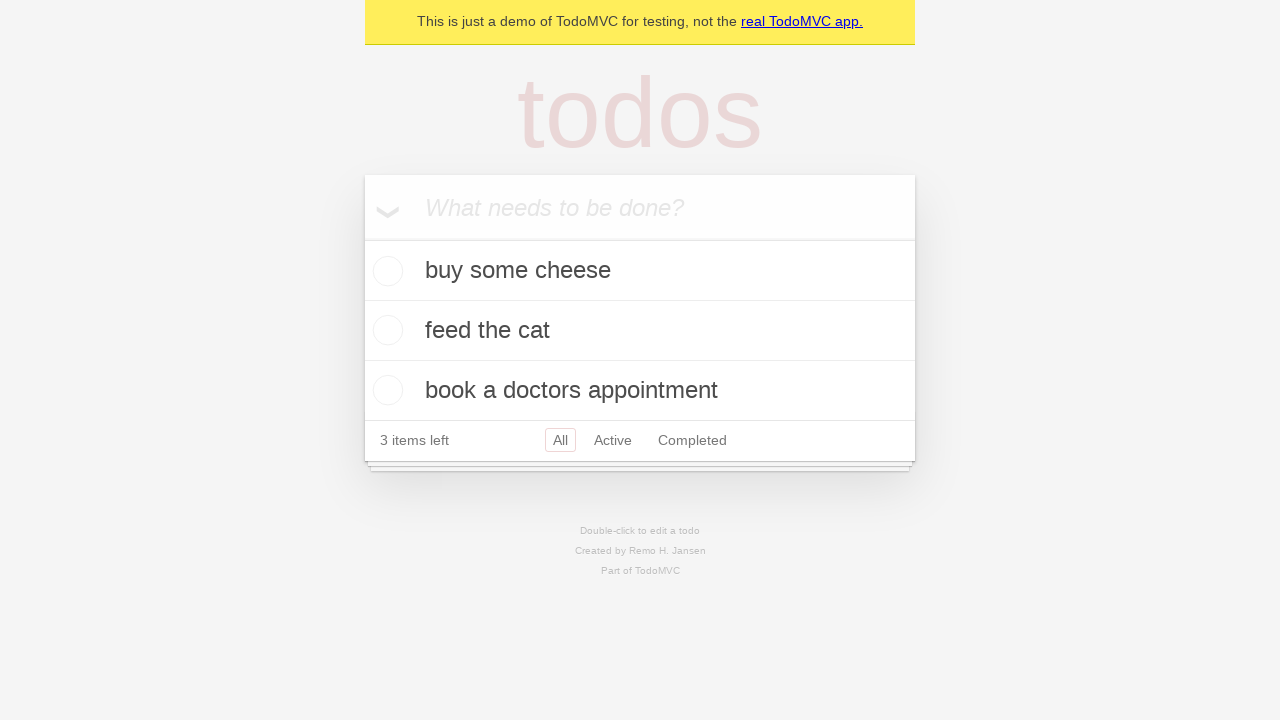

Checked 'Mark all as complete' checkbox at (362, 238) on internal:label="Mark all as complete"i
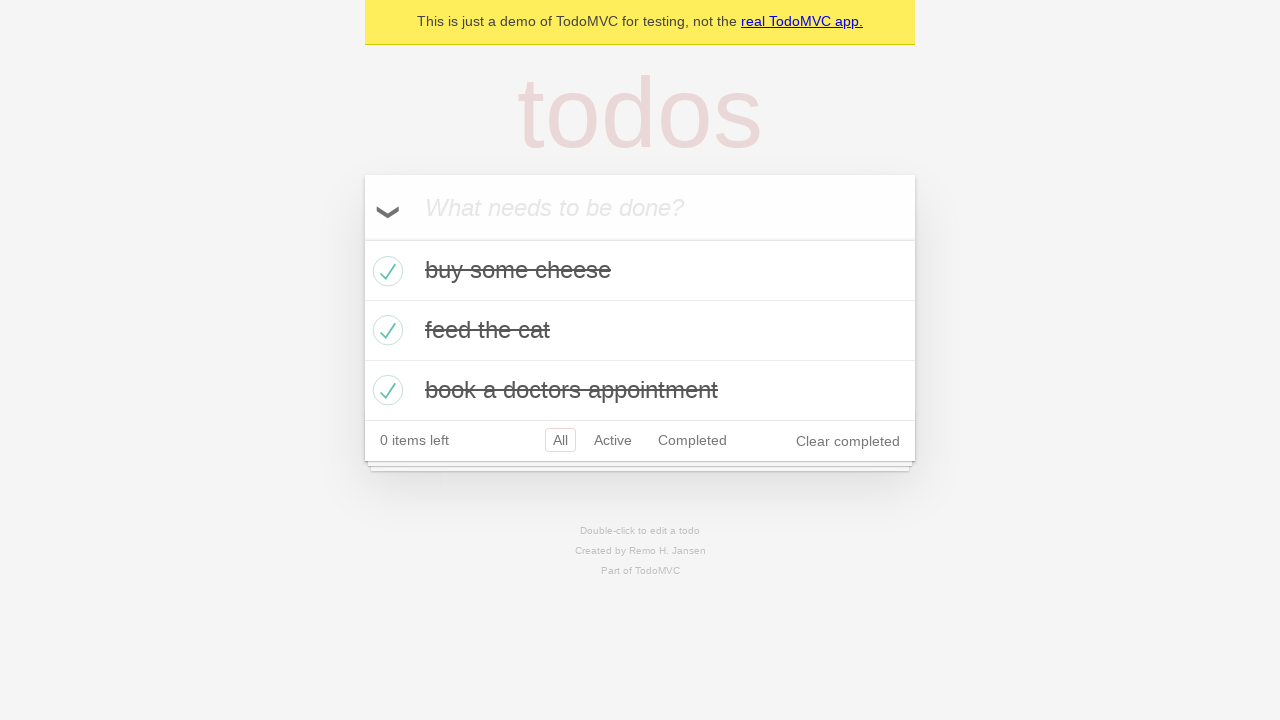

Verified all three todo items have completed class
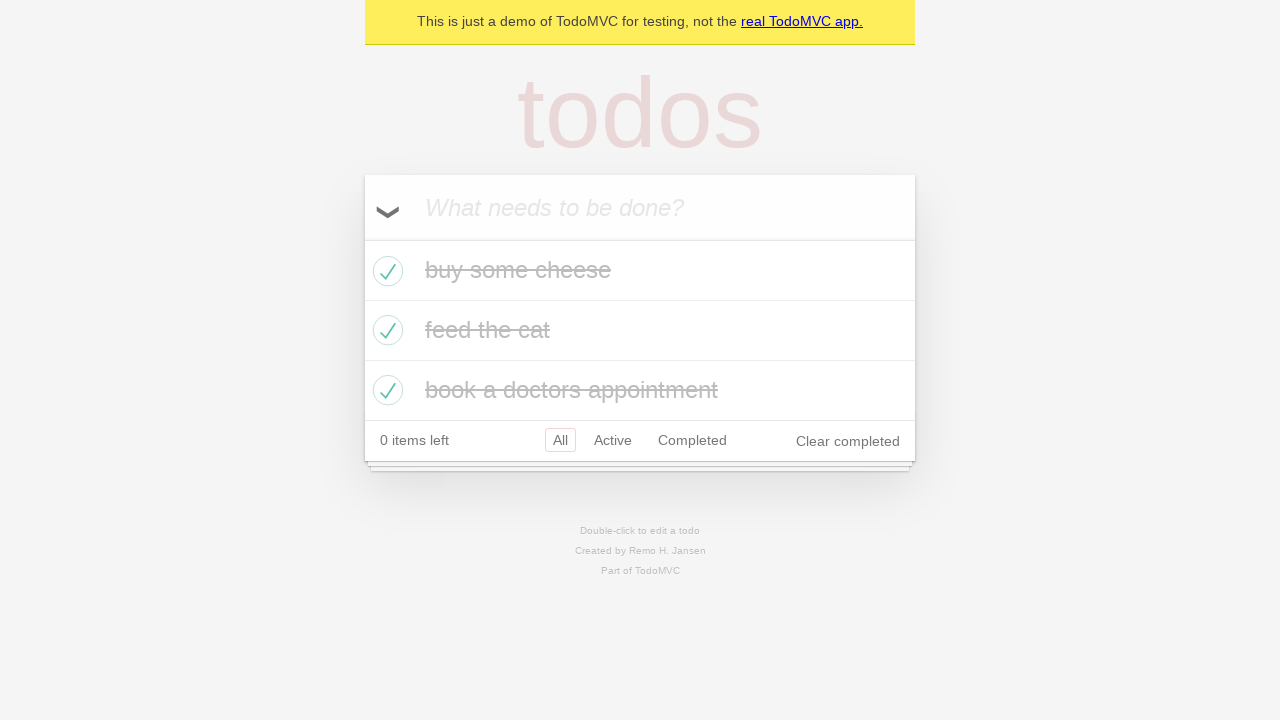

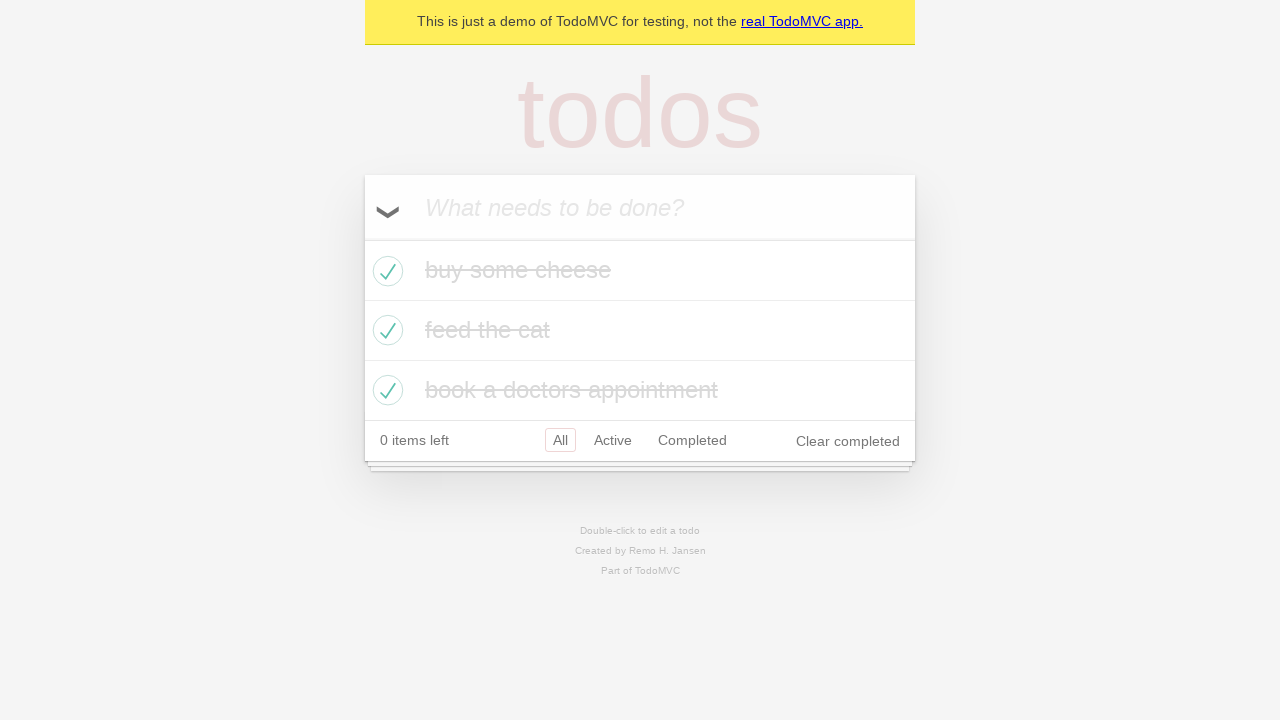